Tests navigation from About page to Login page by clicking the Login link in the nav bar

Starting URL: https://nextjs-example-ejz8cohei.vercel.app/about

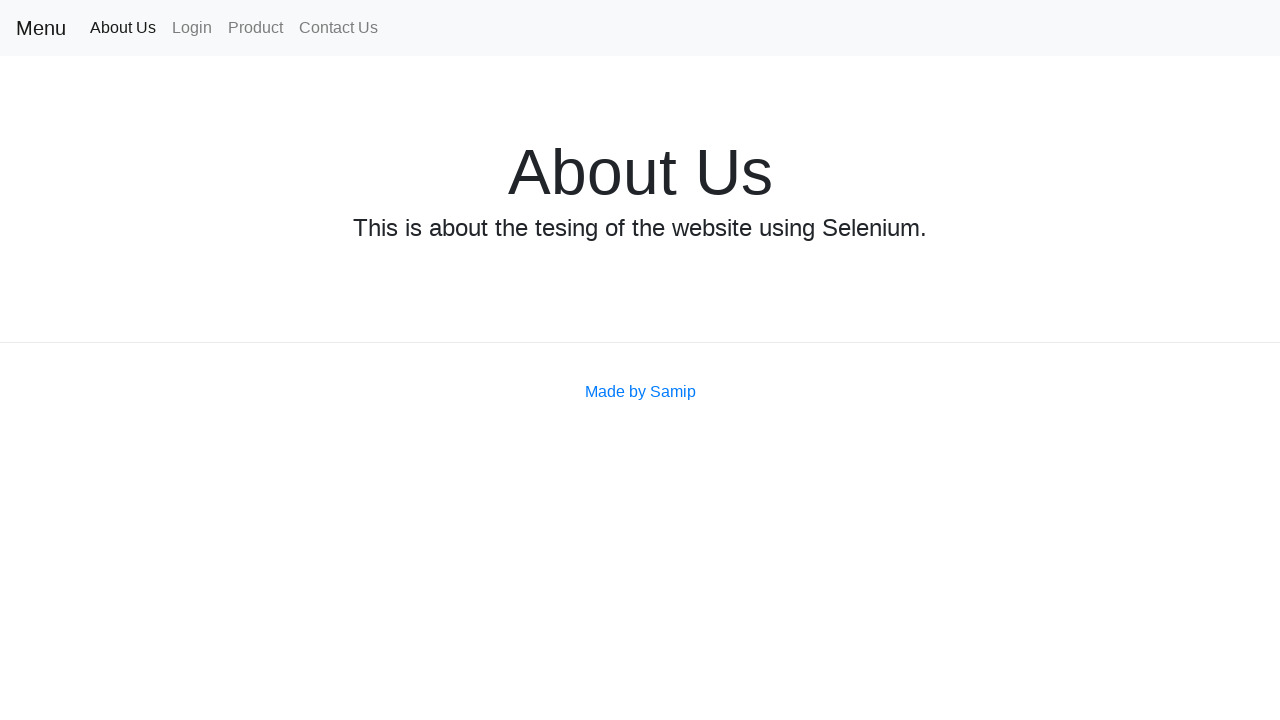

Clicked Login link in navigation bar at (192, 28) on text="Login"
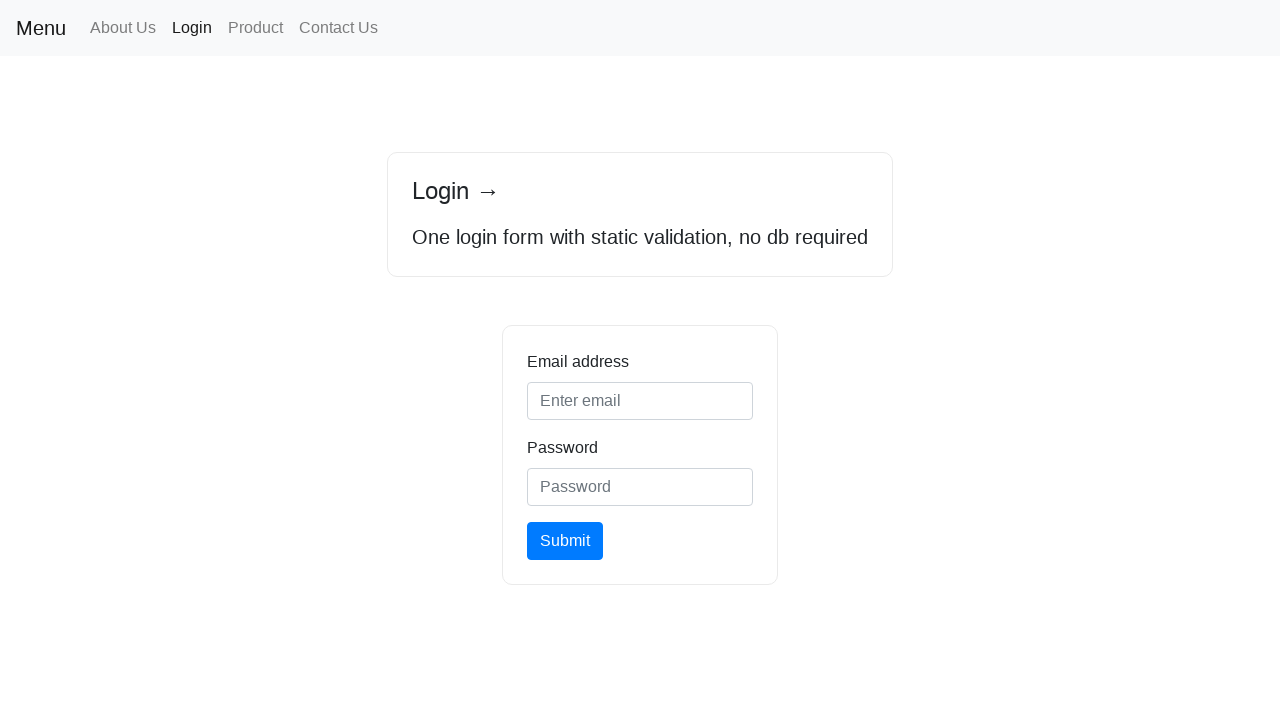

Waited for page load state to complete
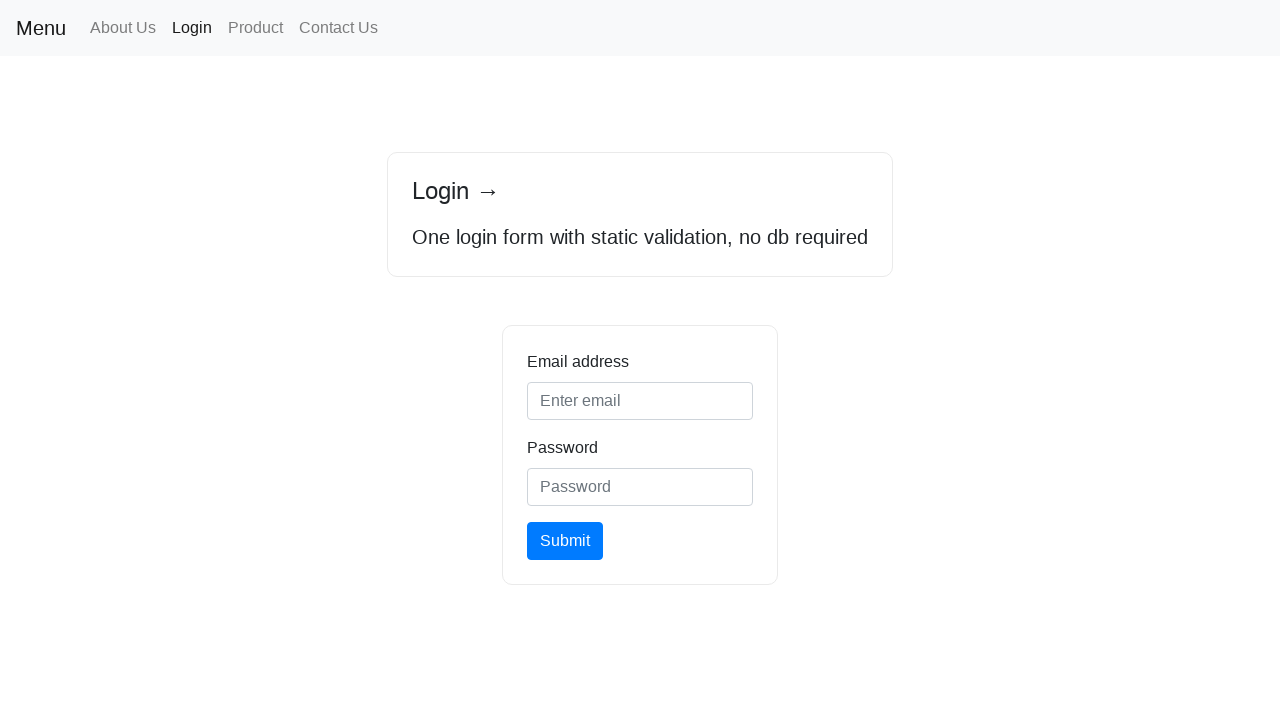

Verified page title is 'Login'
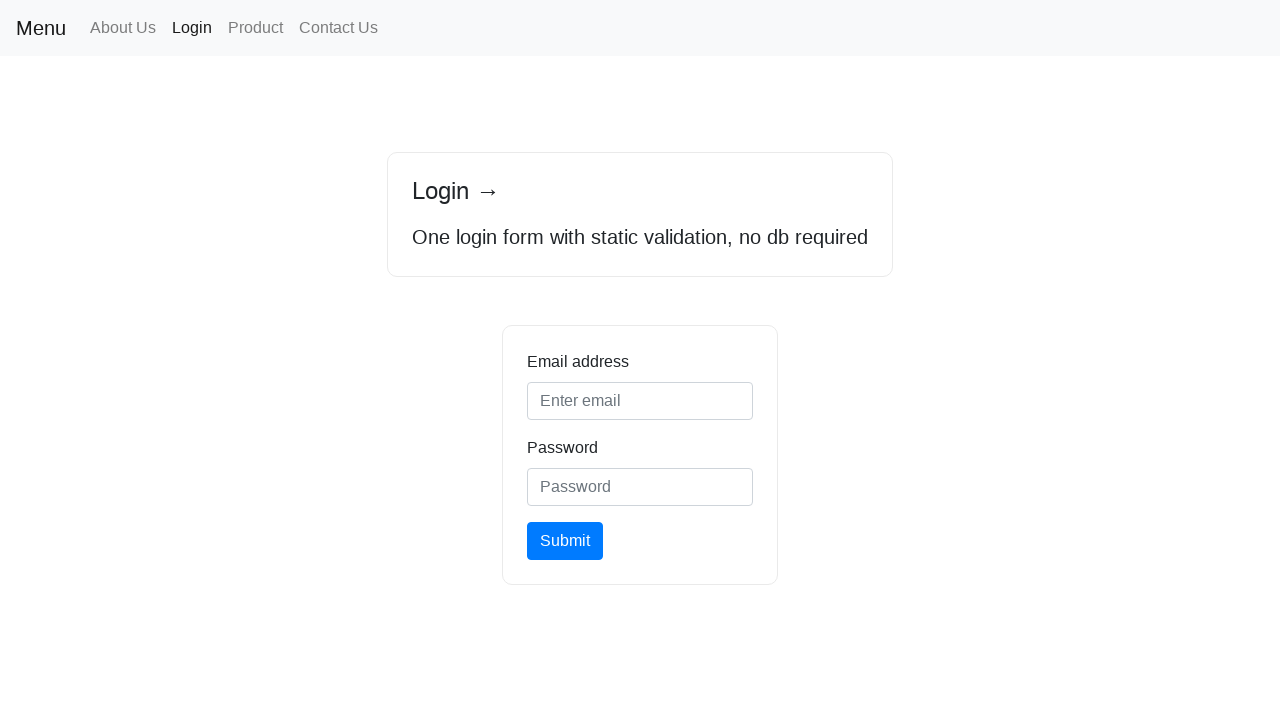

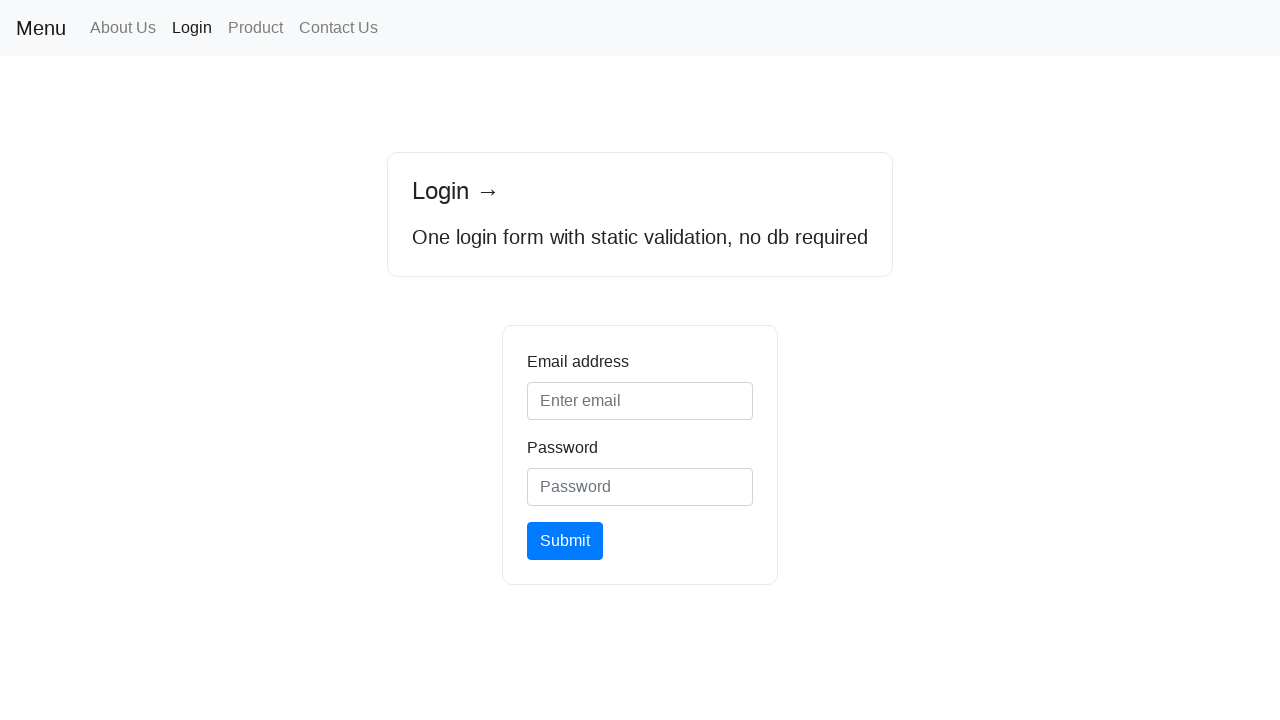